Tests JavaScript alert handling functionality including simple alerts (OK), confirmation alerts (OK/Cancel), and prompt alerts (text input) on a demo automation testing site.

Starting URL: http://demo.automationtesting.in/Alerts.html

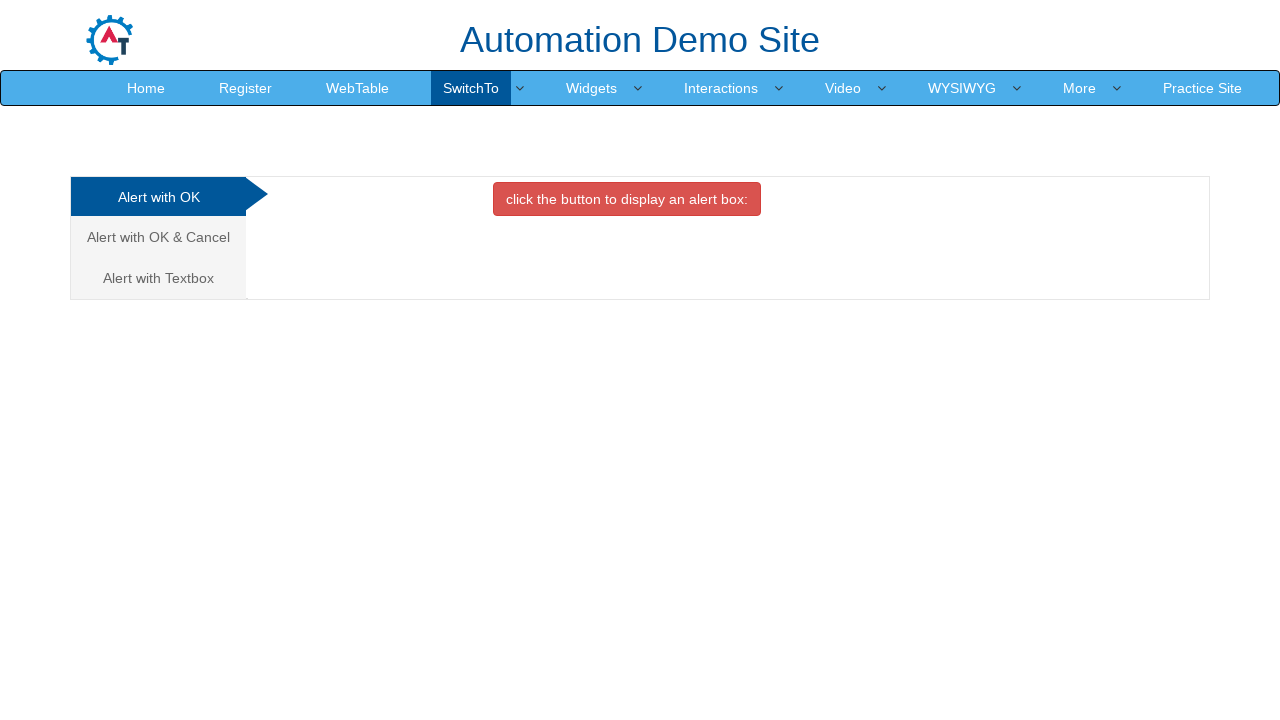

Located all alert option tabs
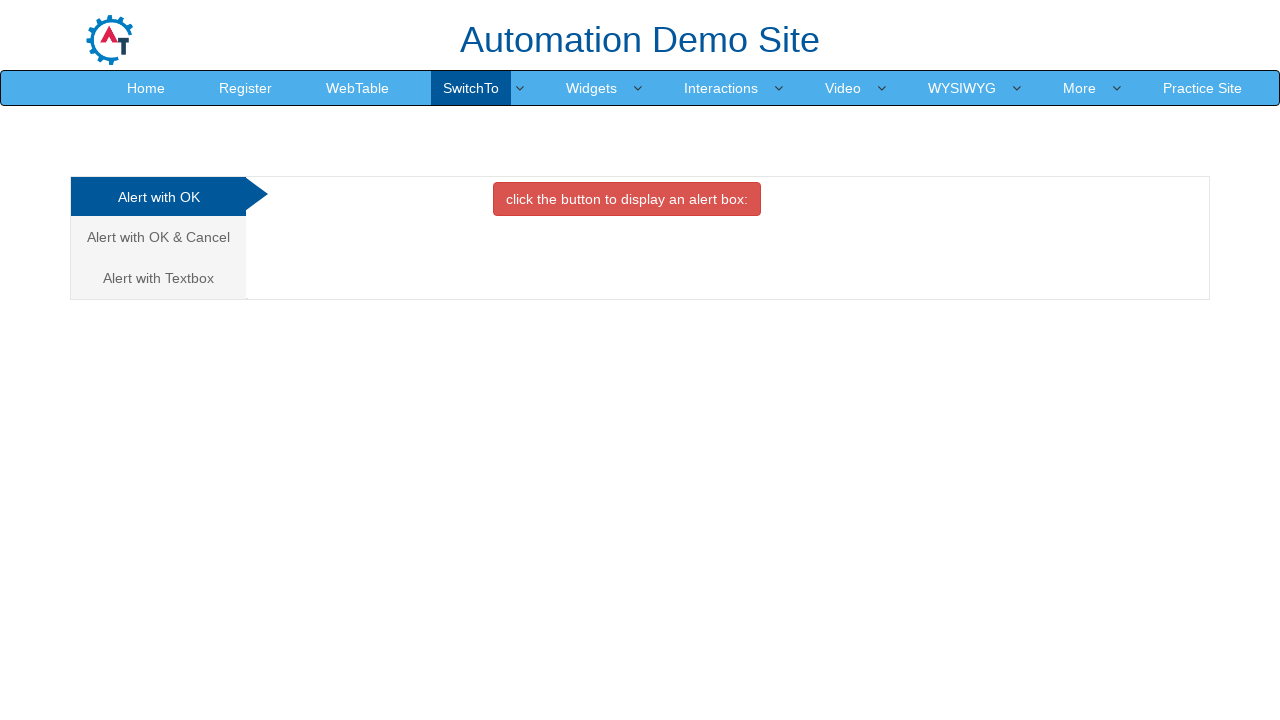

Clicked first alert tab (Simple Alert) at (158, 197) on xpath=//ul[@class='nav nav-tabs nav-stacked']/li/a >> nth=0
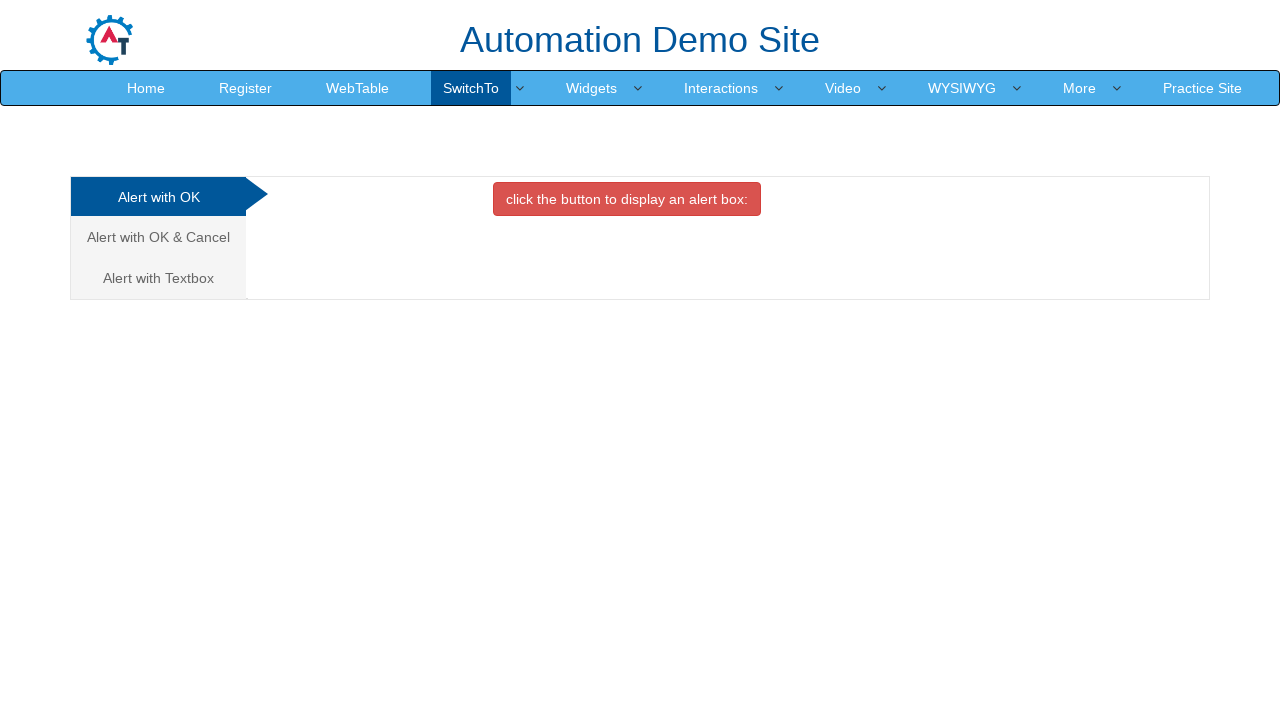

Clicked button to trigger simple alert at (627, 199) on xpath=//button[@onclick='alertbox()']
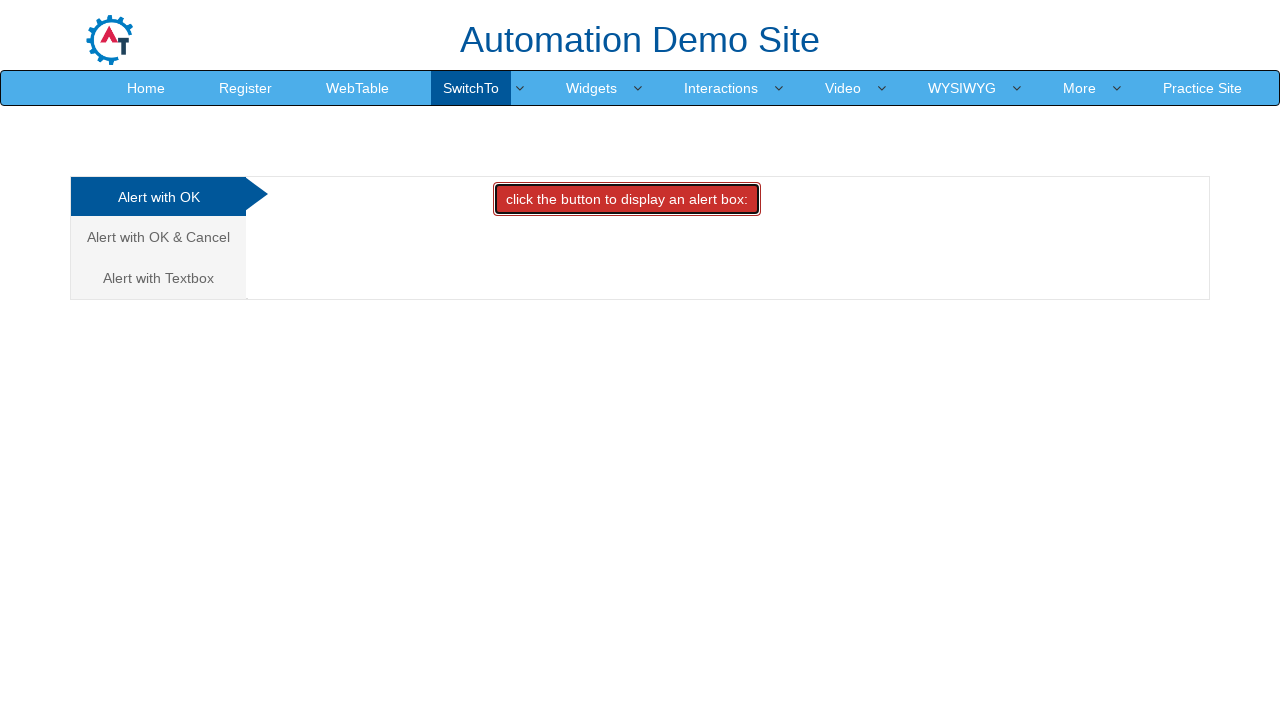

Set up dialog handler to accept alert
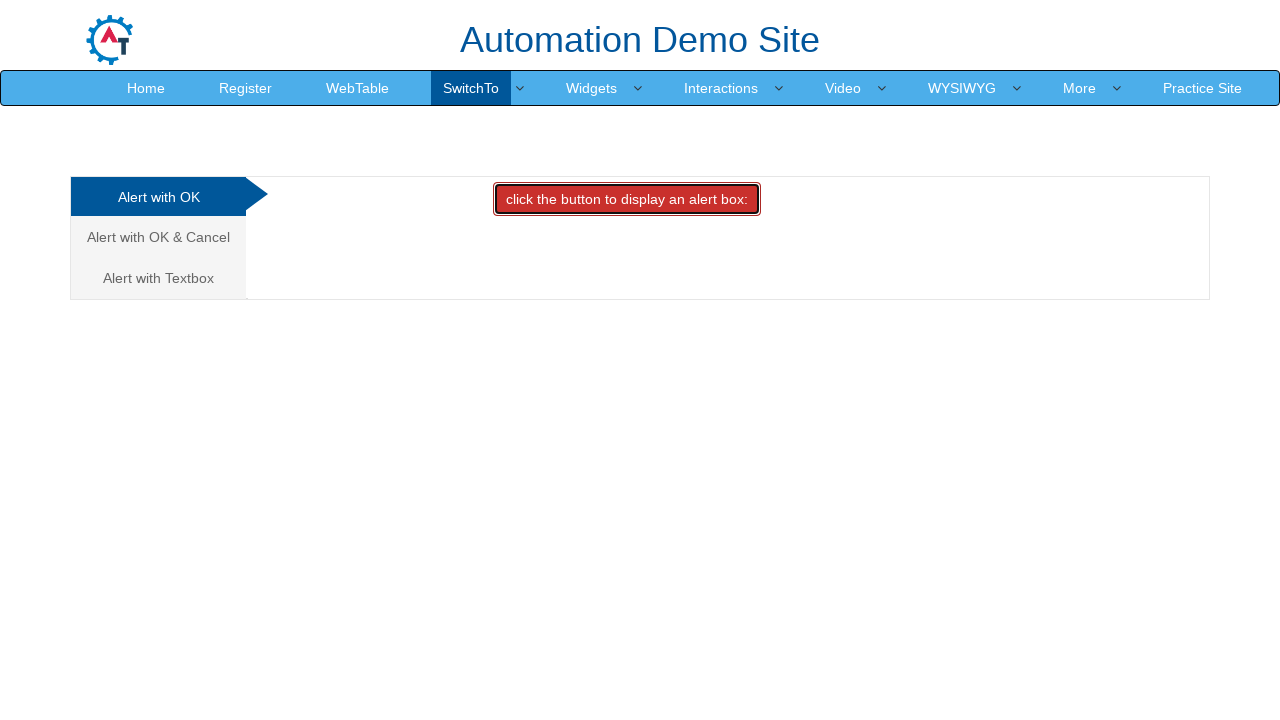

Waited for alert to be processed
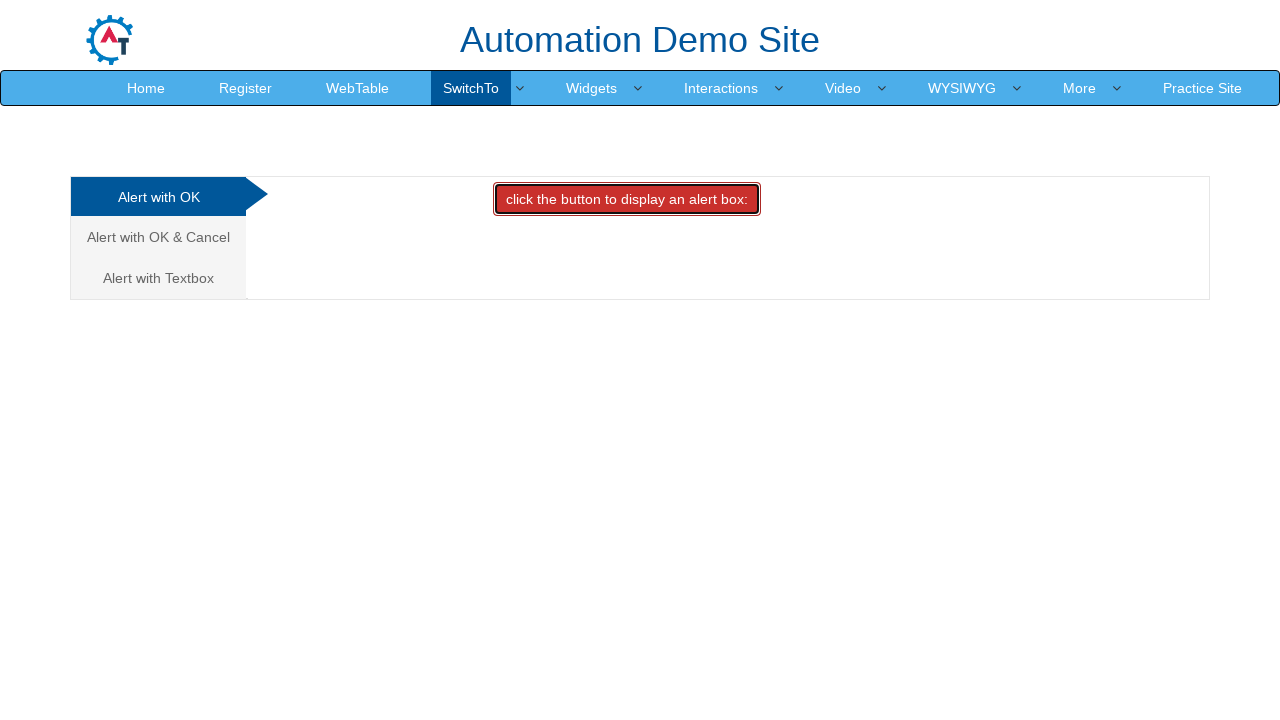

Clicked second alert tab (Confirmation Alert) at (158, 237) on xpath=//ul[@class='nav nav-tabs nav-stacked']/li/a >> nth=1
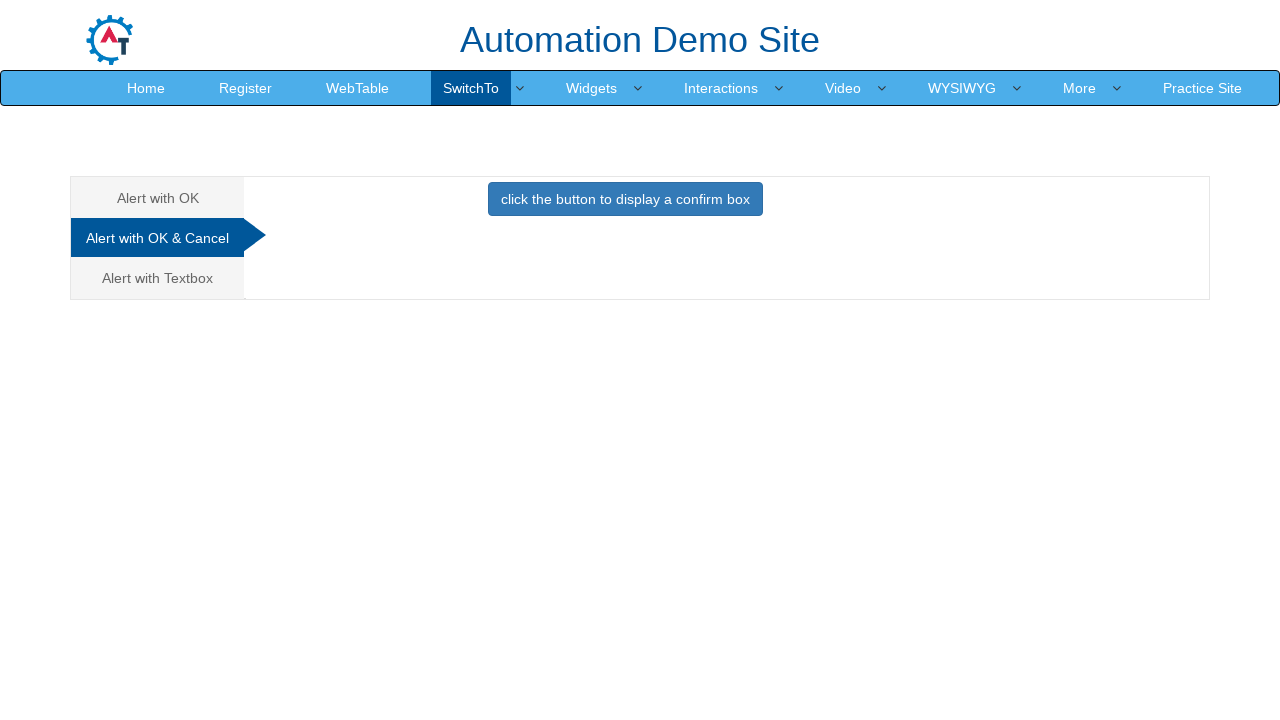

Set up dialog handler to dismiss confirmation alert
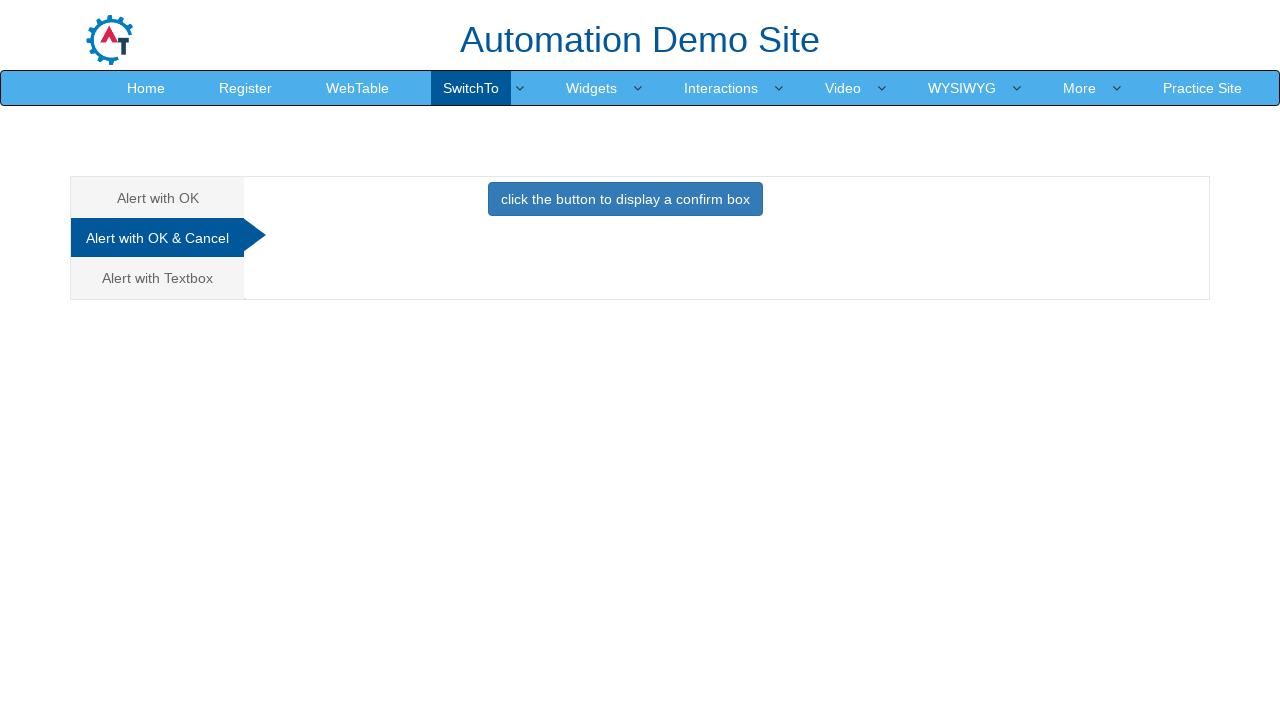

Clicked button to trigger confirmation alert (dismiss scenario) at (625, 199) on xpath=//button[@onclick='confirmbox()']
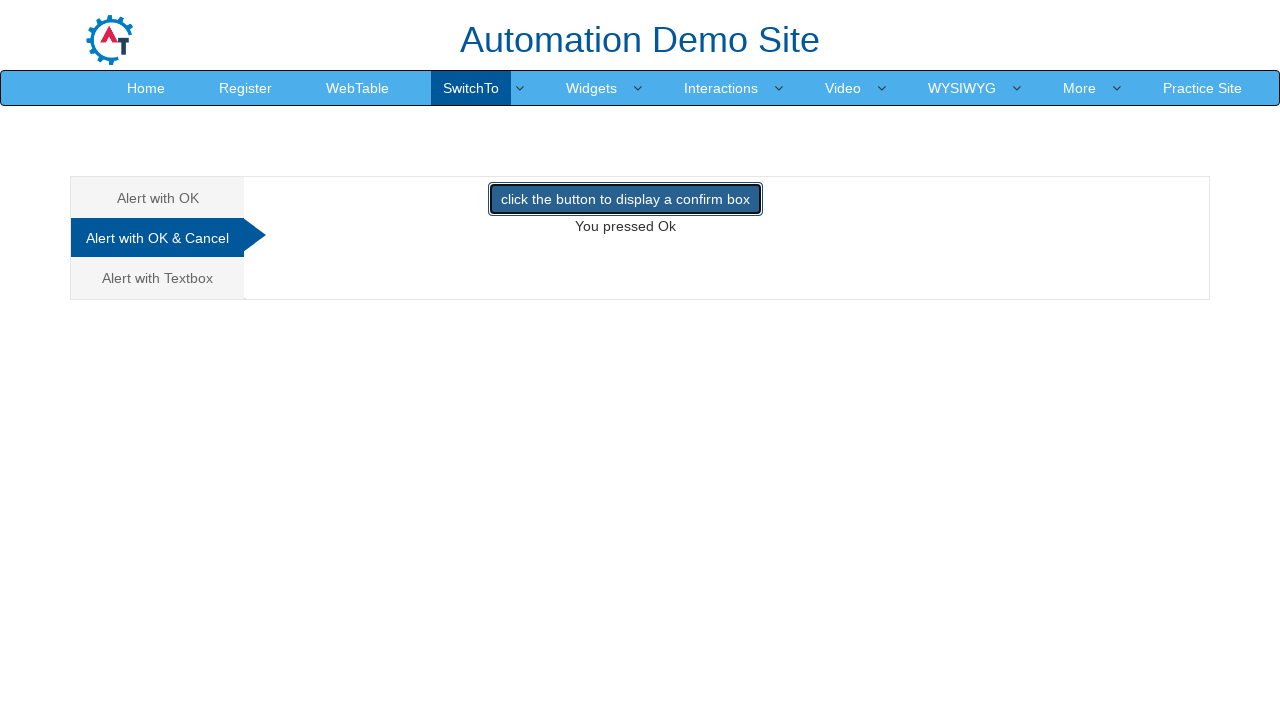

Waited for confirmation alert dismiss to be processed
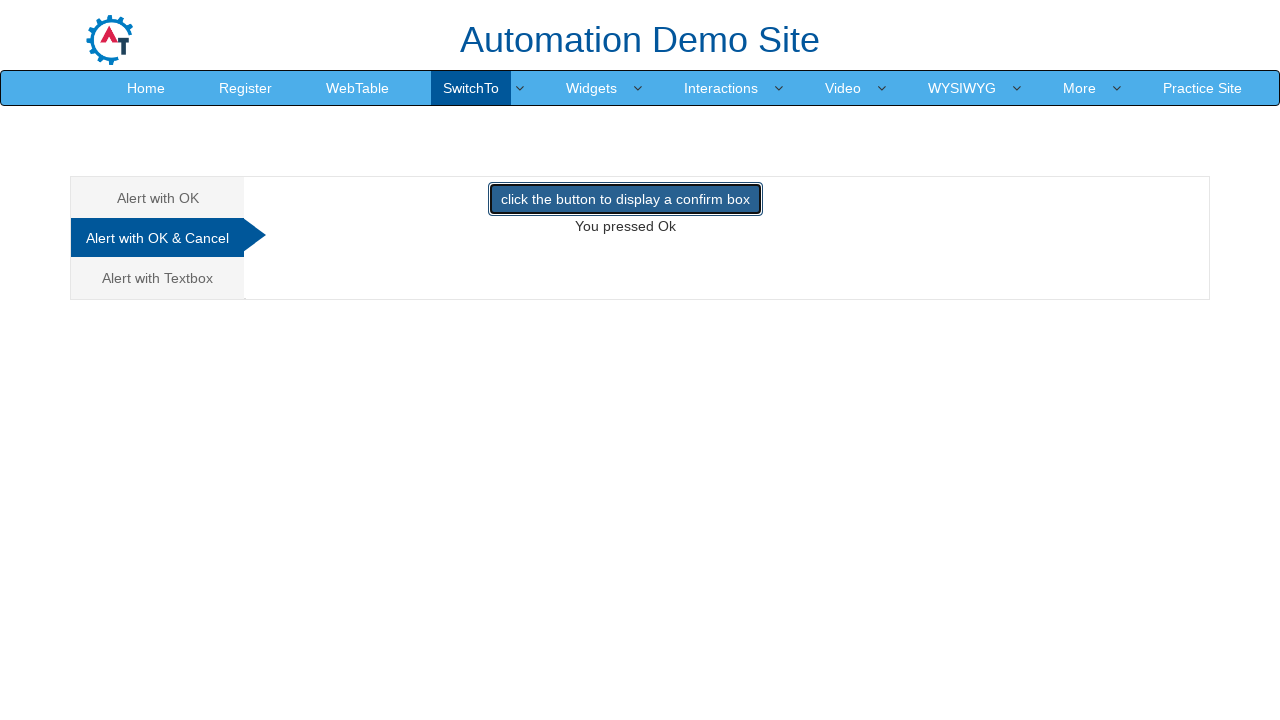

Clicked confirmation alert tab again at (158, 238) on xpath=//ul[@class='nav nav-tabs nav-stacked']/li/a >> nth=1
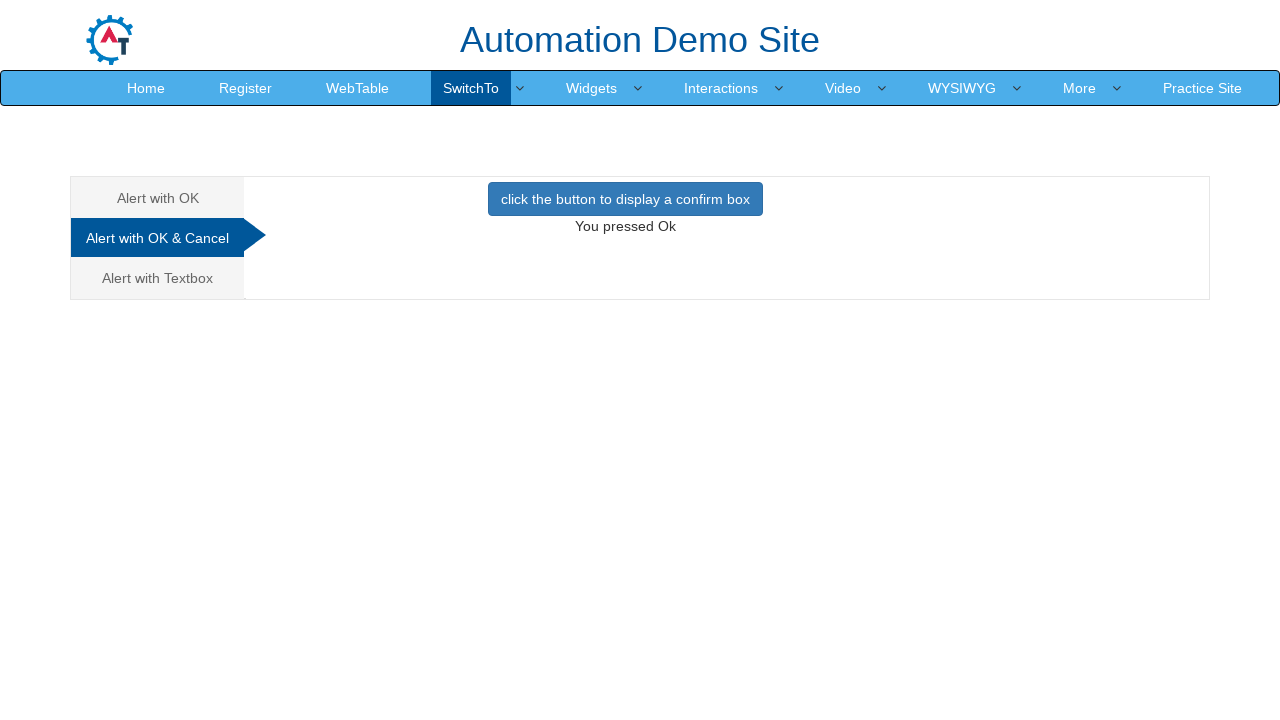

Set up dialog handler to accept confirmation alert
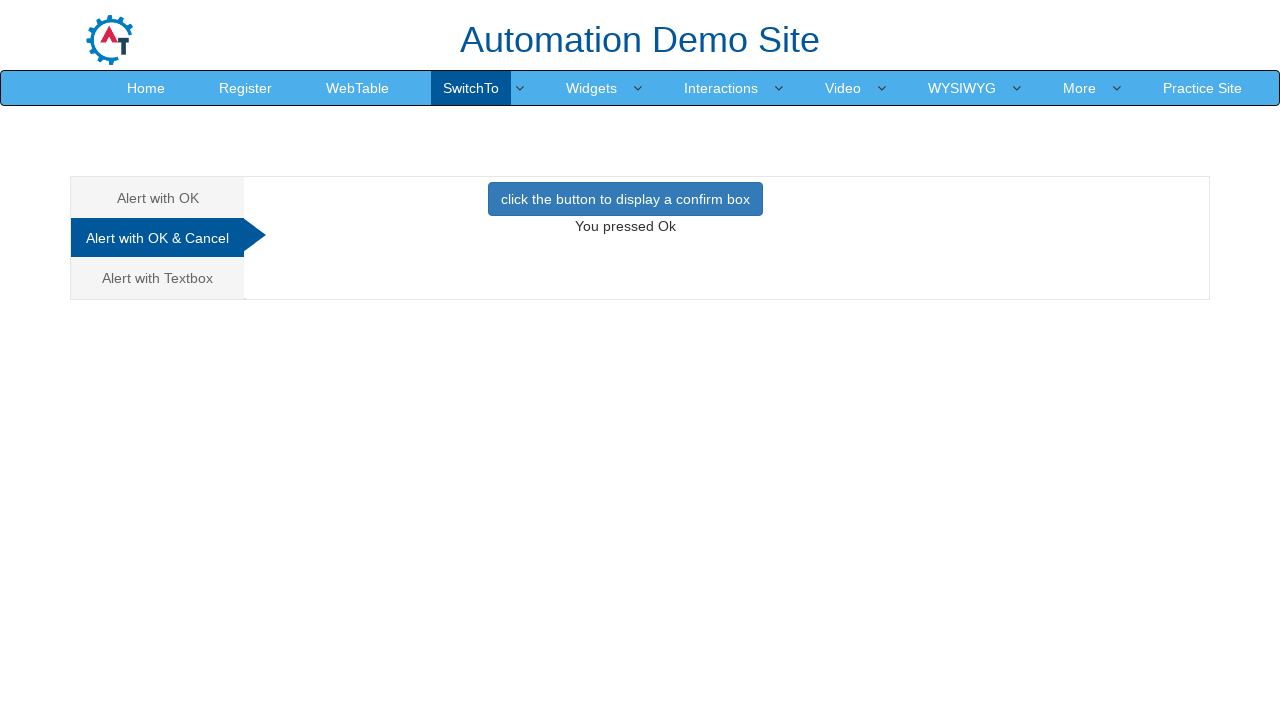

Clicked button to trigger confirmation alert (accept scenario) at (625, 199) on xpath=//button[@onclick='confirmbox()']
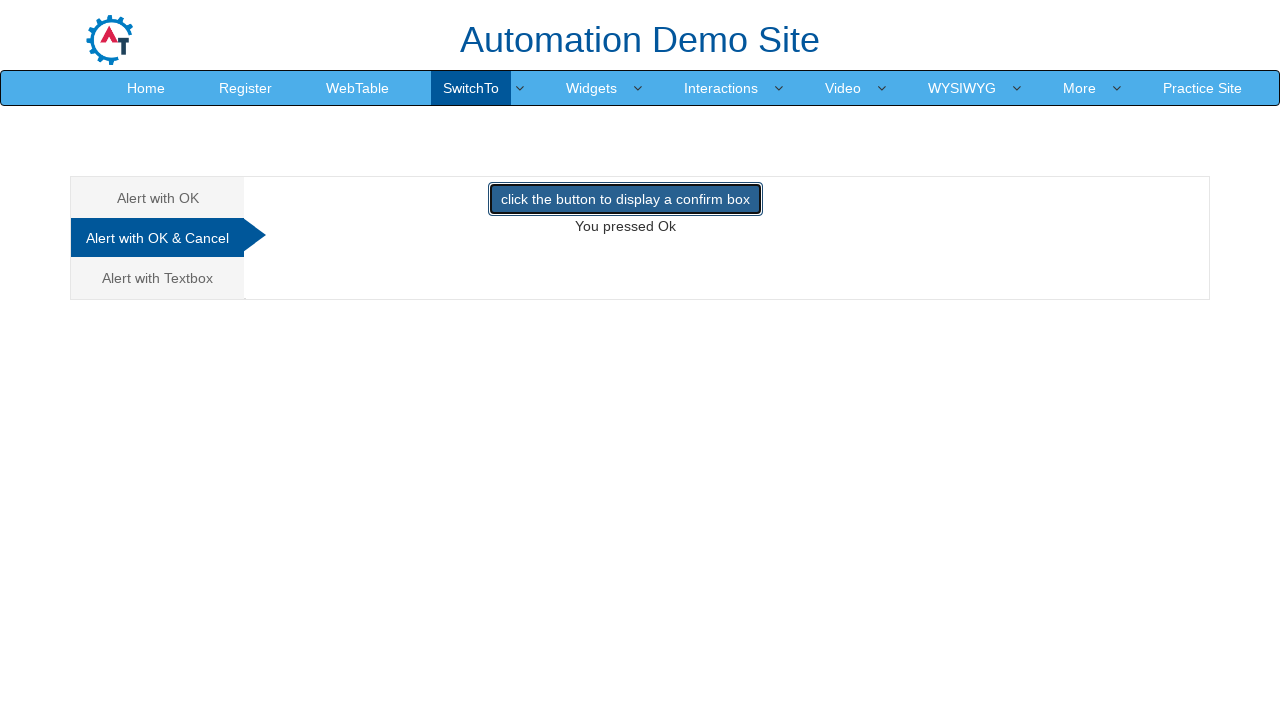

Waited for confirmation alert accept to be processed
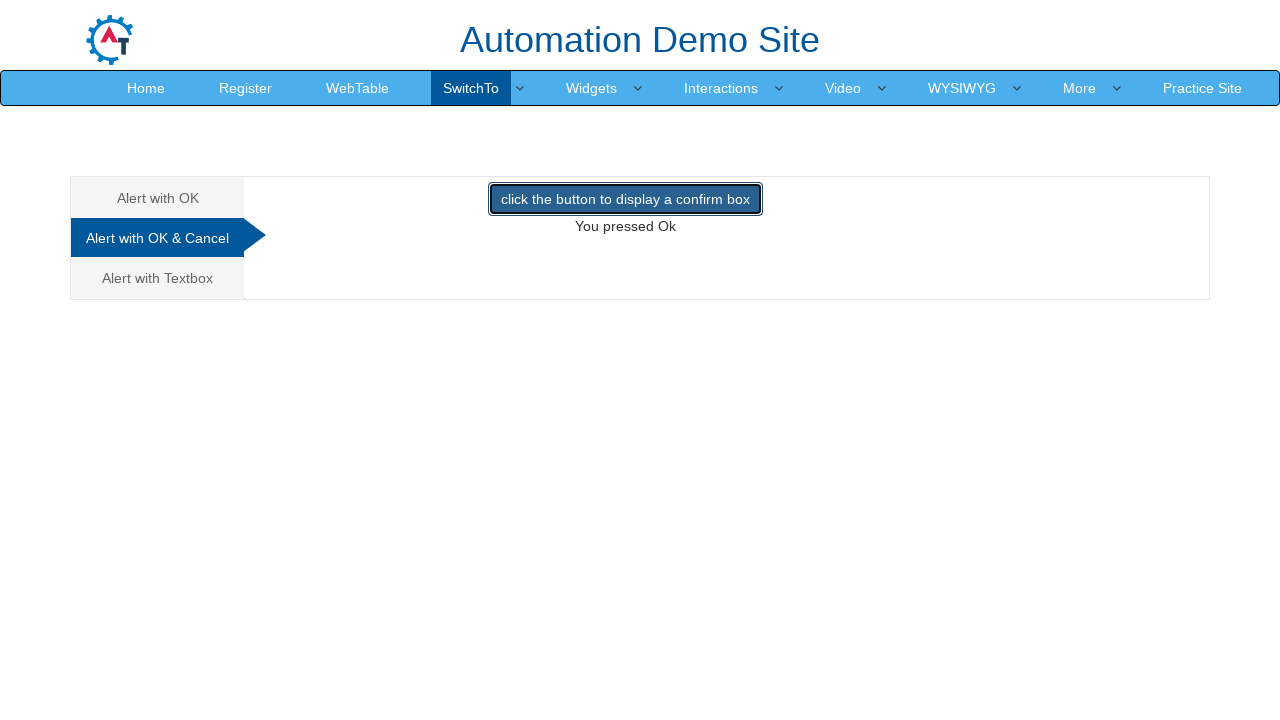

Clicked third alert tab (Prompt Alert) at (158, 278) on xpath=//ul[@class='nav nav-tabs nav-stacked']/li/a >> nth=2
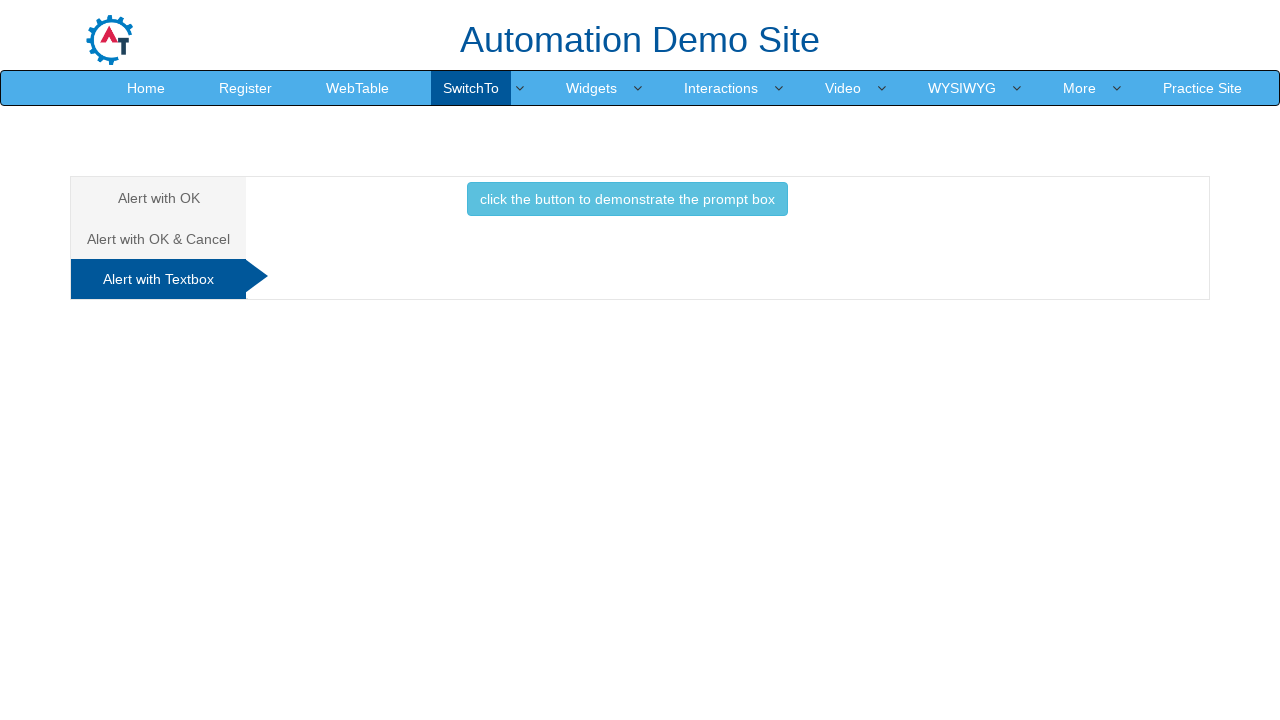

Set up dialog handler to accept prompt alert with text 'Lalala'
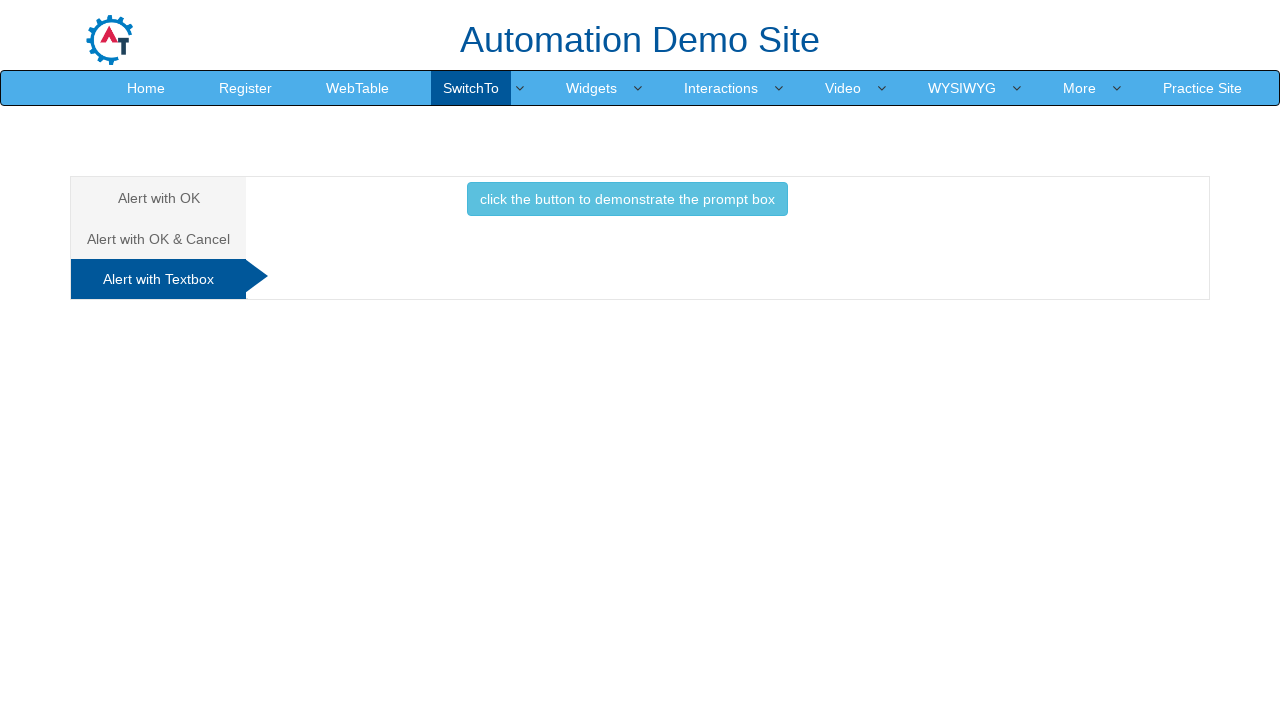

Clicked button to trigger prompt alert (accept with text scenario) at (627, 199) on xpath=//button[@onclick='promptbox()']
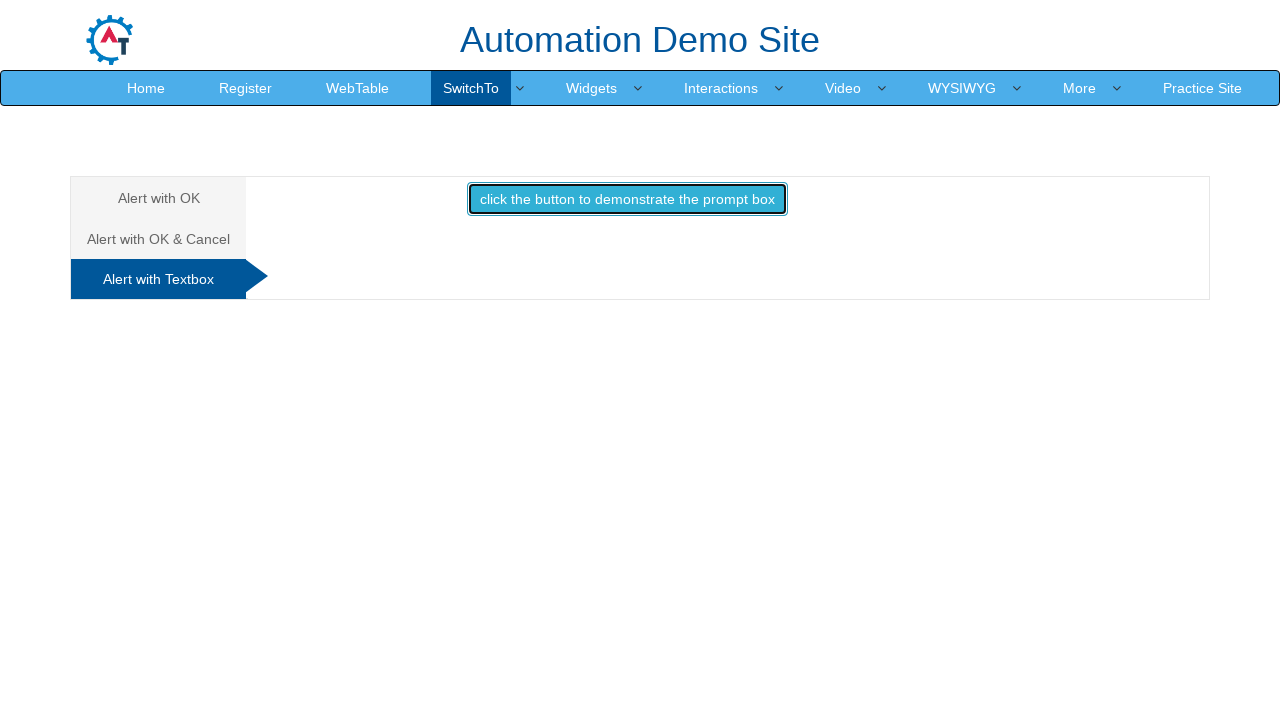

Waited for prompt alert accept to be processed
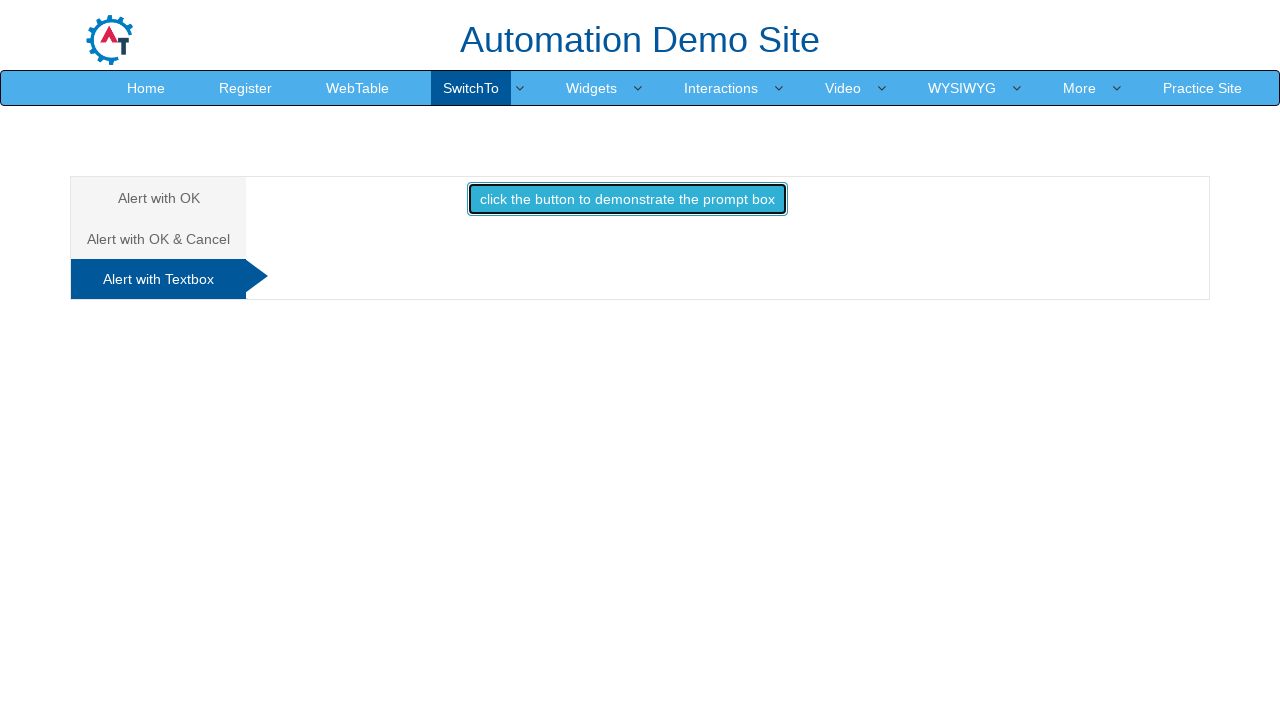

Clicked prompt alert tab again at (158, 279) on xpath=//ul[@class='nav nav-tabs nav-stacked']/li/a >> nth=2
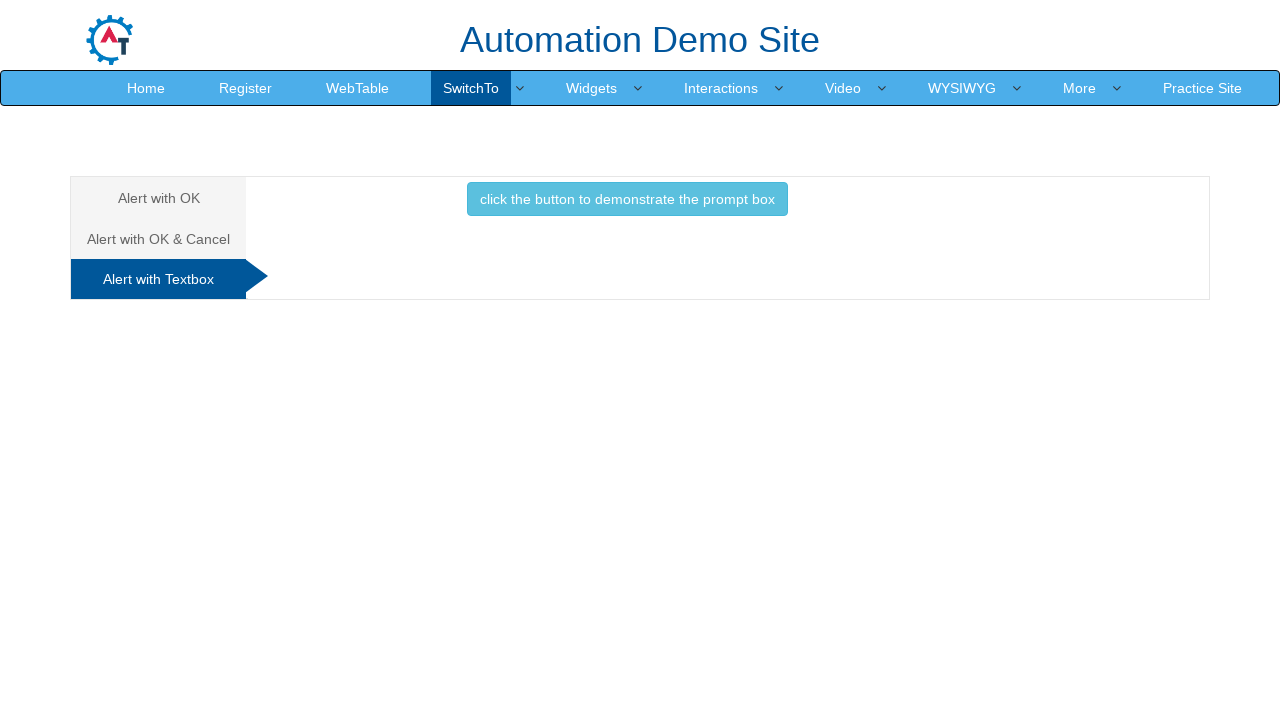

Set up dialog handler to dismiss prompt alert
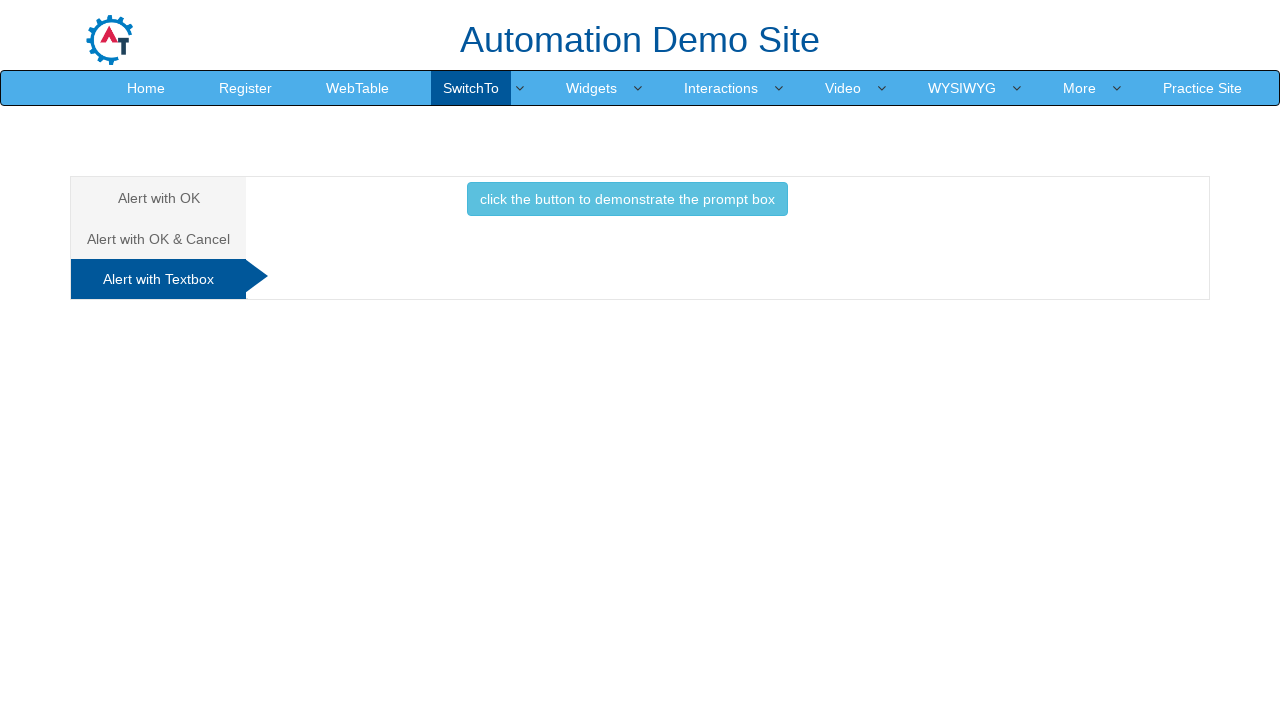

Clicked button to trigger prompt alert (dismiss scenario) at (627, 199) on xpath=//button[@onclick='promptbox()']
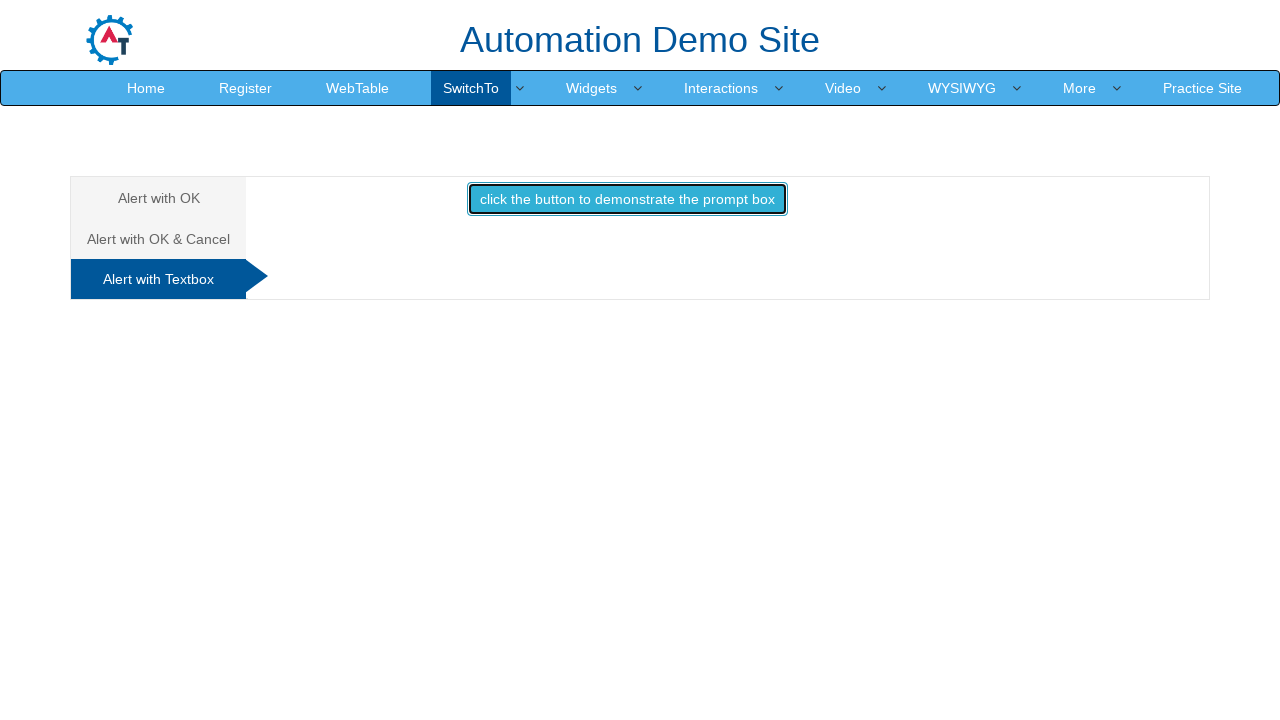

Waited for prompt alert dismiss to be processed
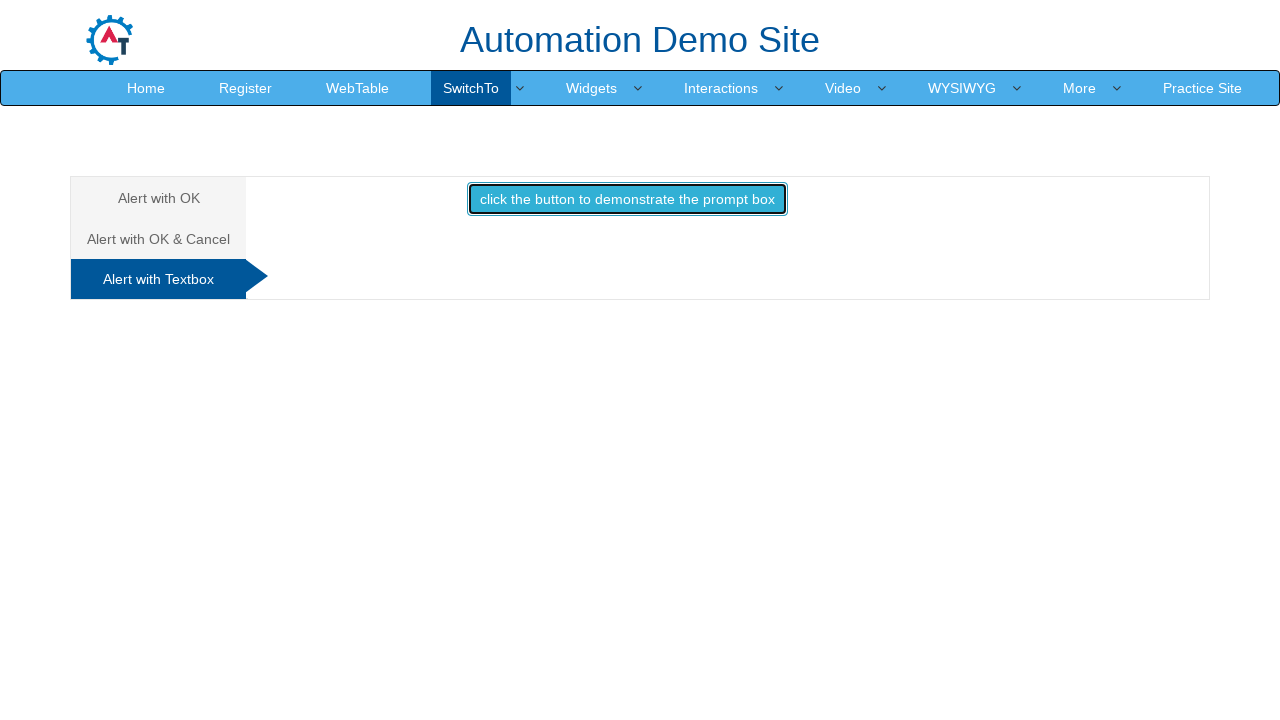

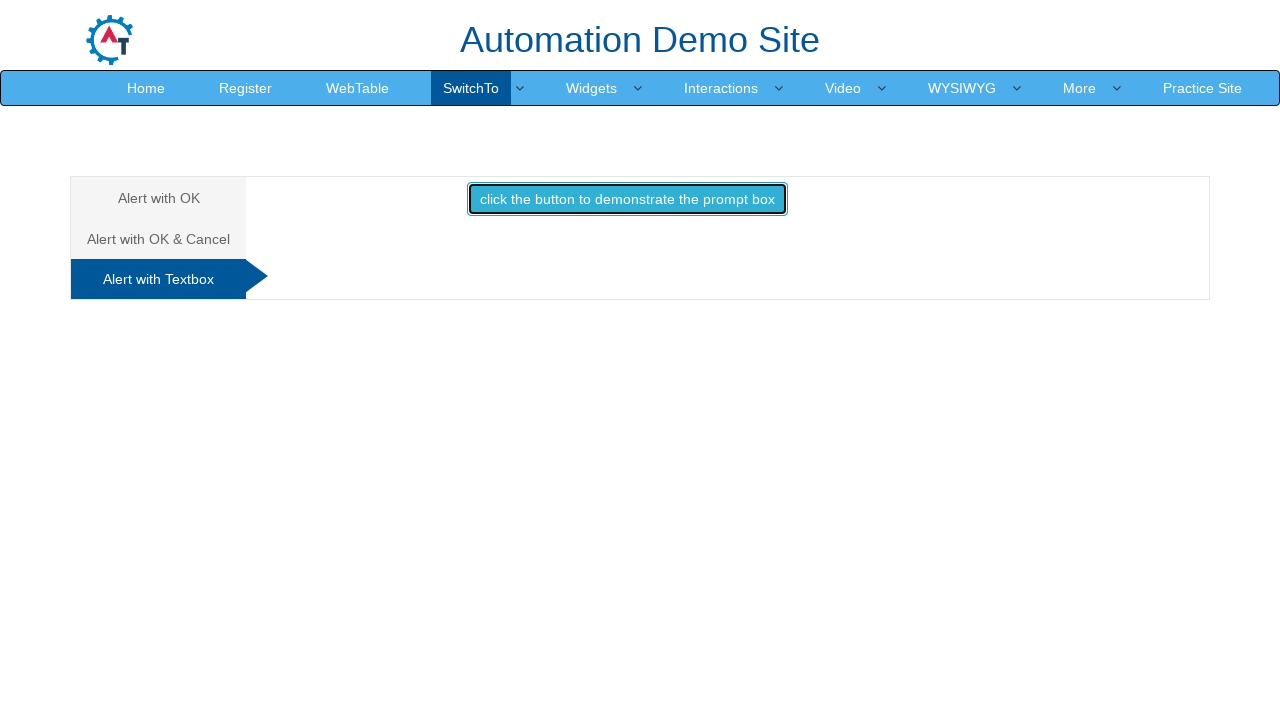